Tests Fahrenheit to Celsius temperature conversion by entering 451°F (Fahrenheit 451 reference)

Starting URL: http://apt-public.appspot.com/testing-lab-calculator.html

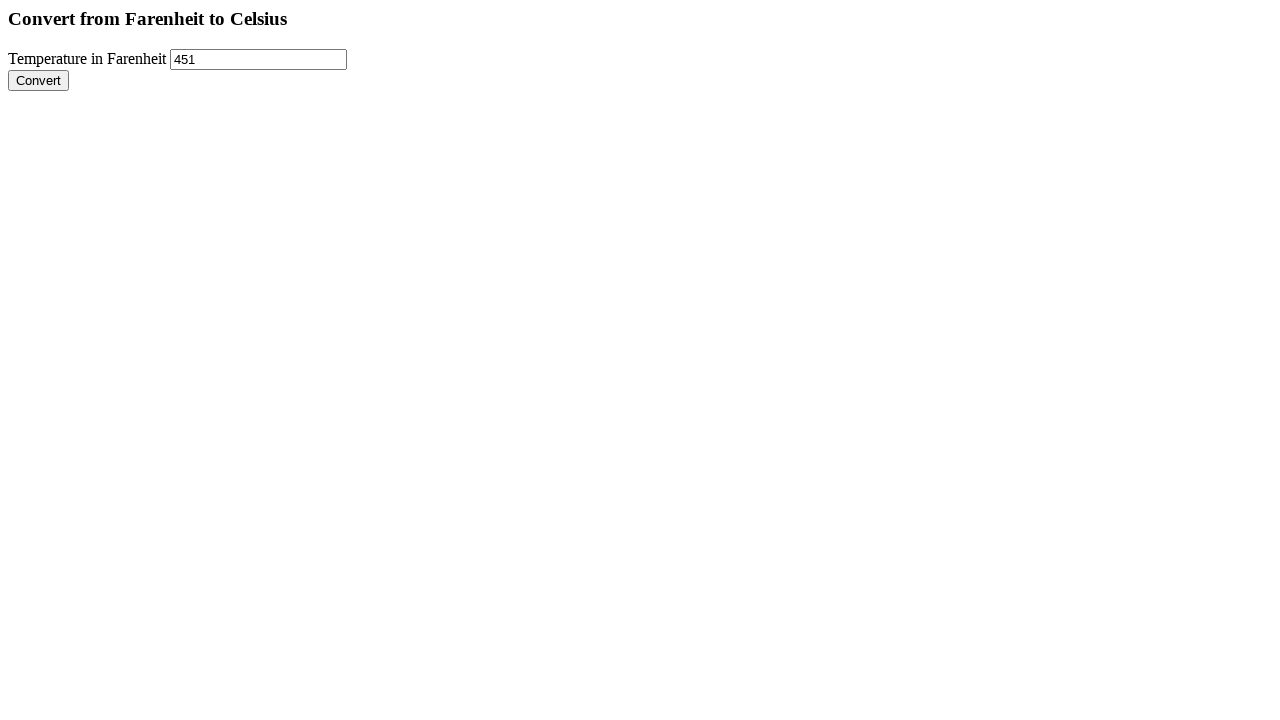

Filled Fahrenheit temperature input with 451°F (Fahrenheit 451 reference) on input[name='farenheitTemperature']
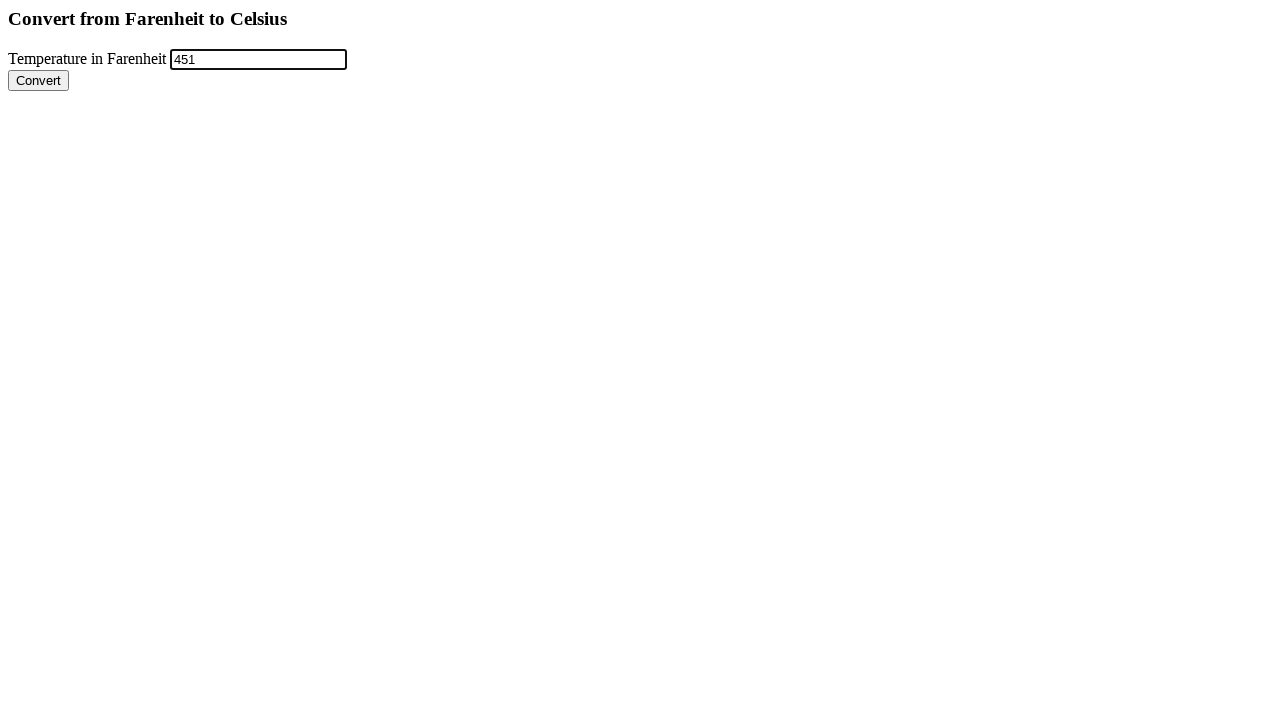

Pressed Enter to submit the temperature conversion form on input[name='farenheitTemperature']
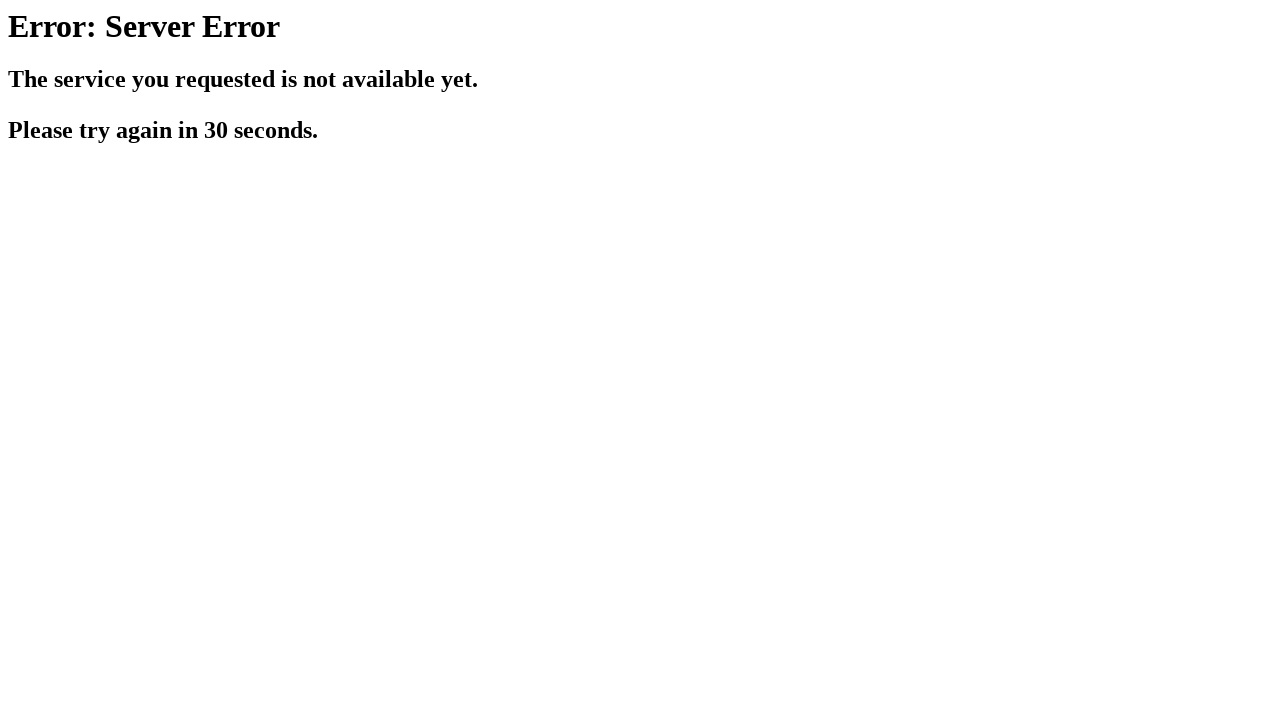

Conversion result header became visible
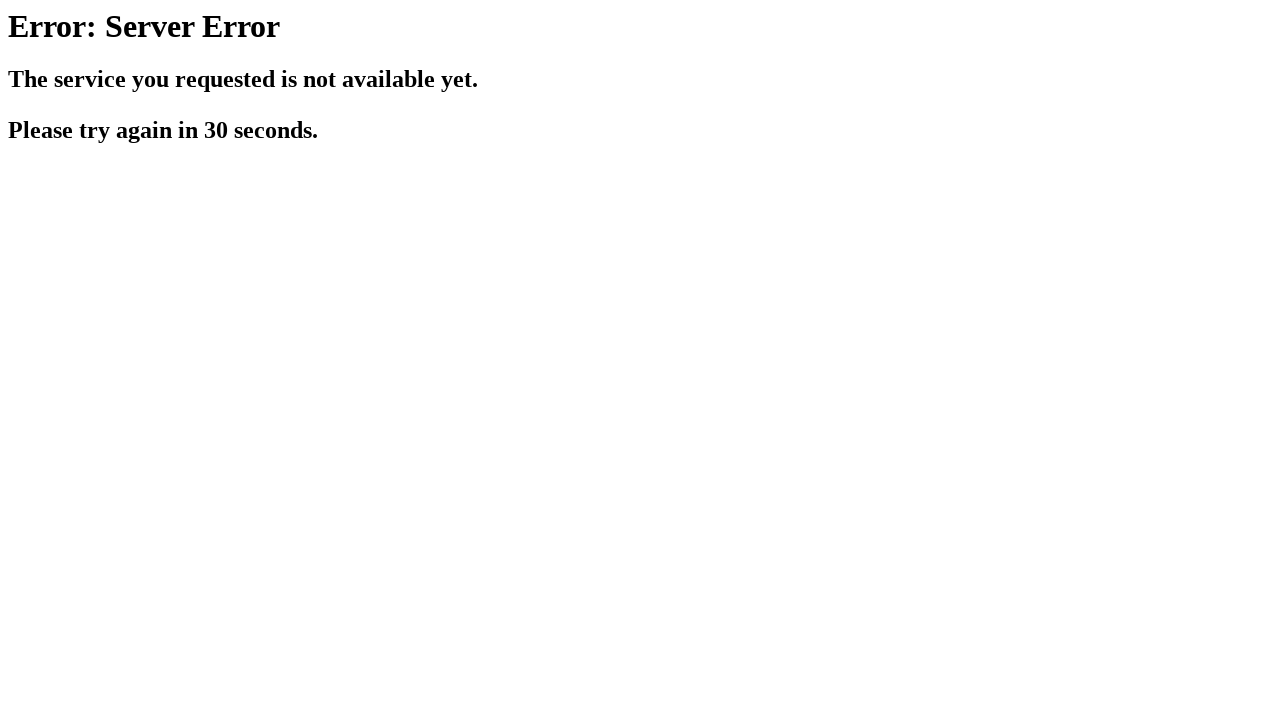

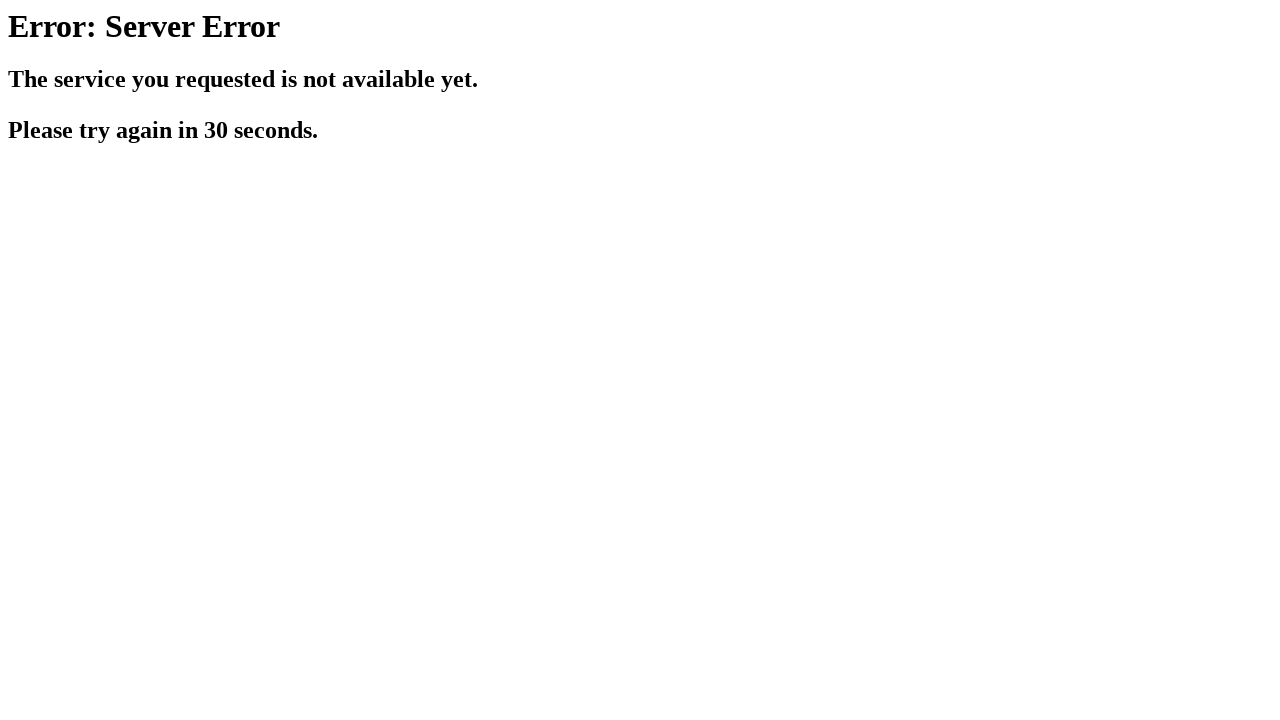